Tests clicking a button with CSS class three times and handling JavaScript alerts that appear after each click

Starting URL: http://uitestingplayground.com/classattr

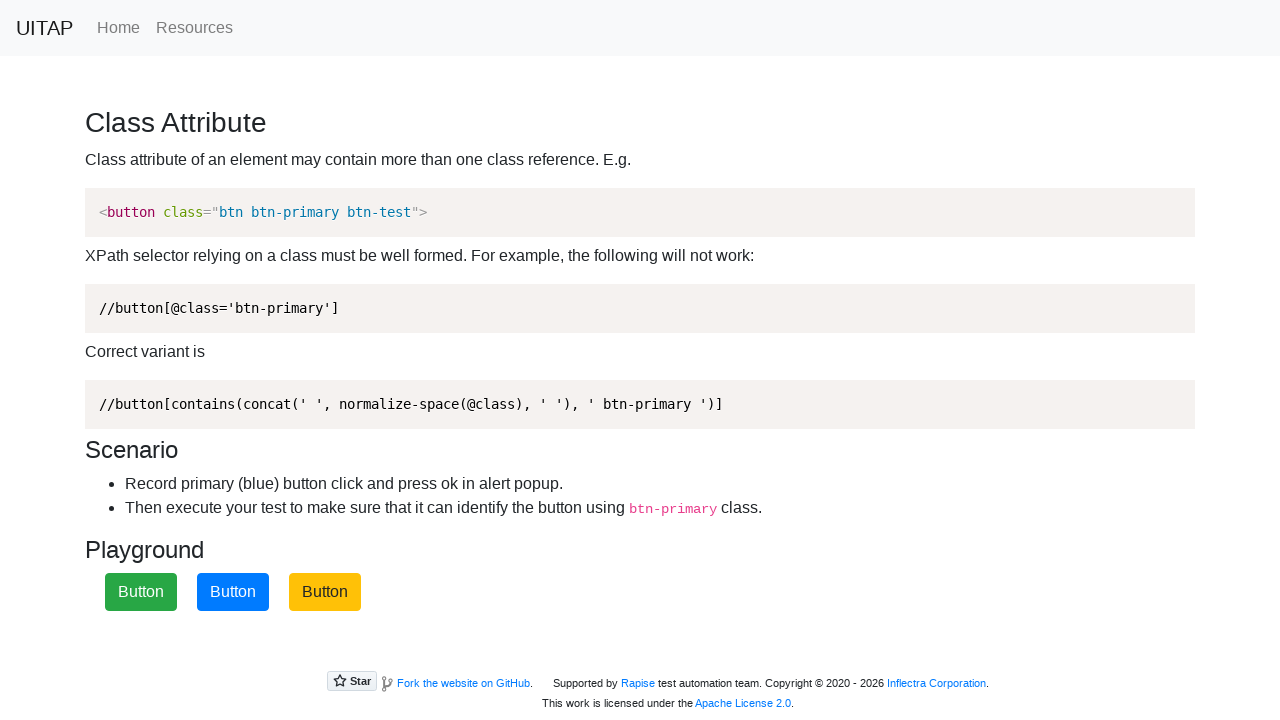

Set up dialog handler to accept alerts
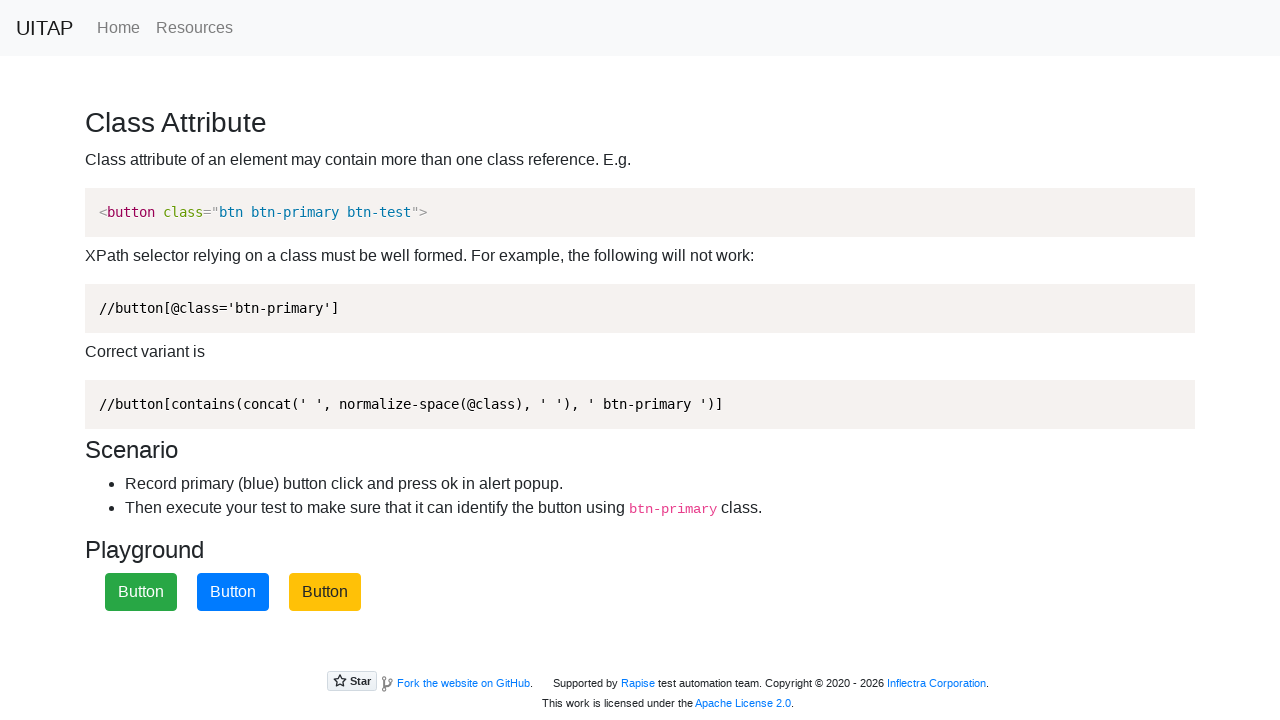

Clicked blue button with primary class at (233, 592) on .btn-primary
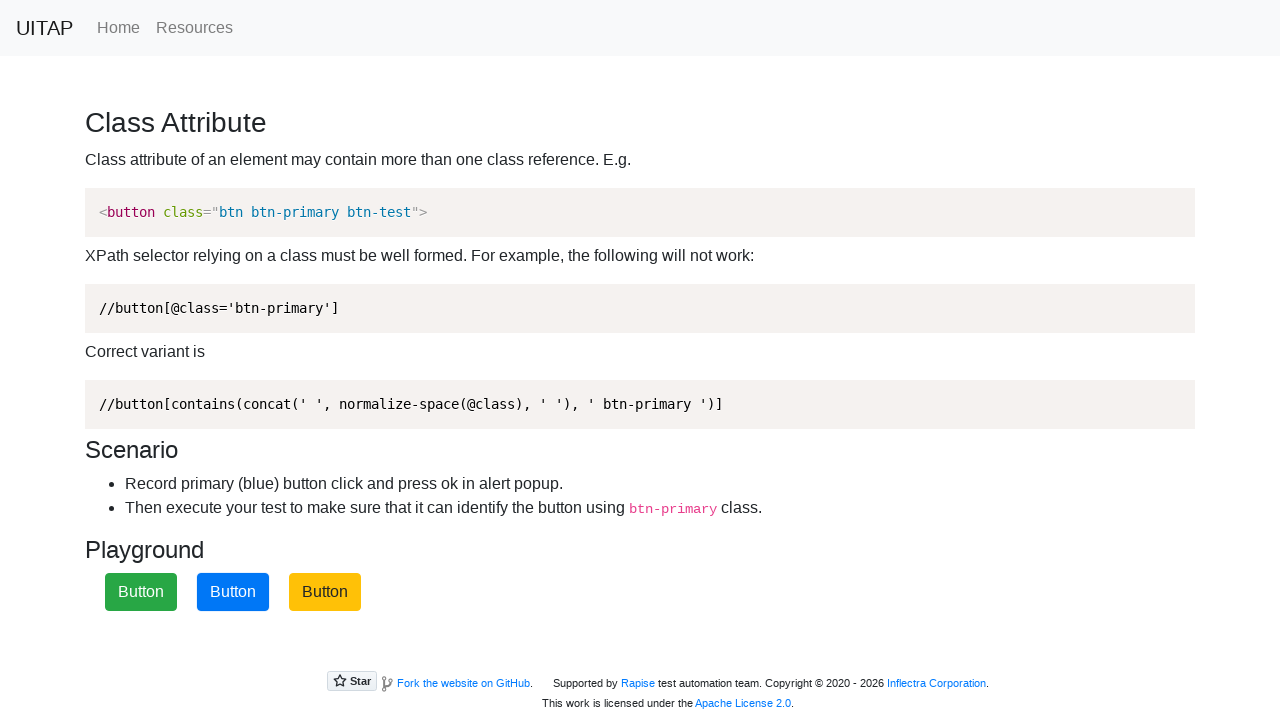

Waited for alert to be handled
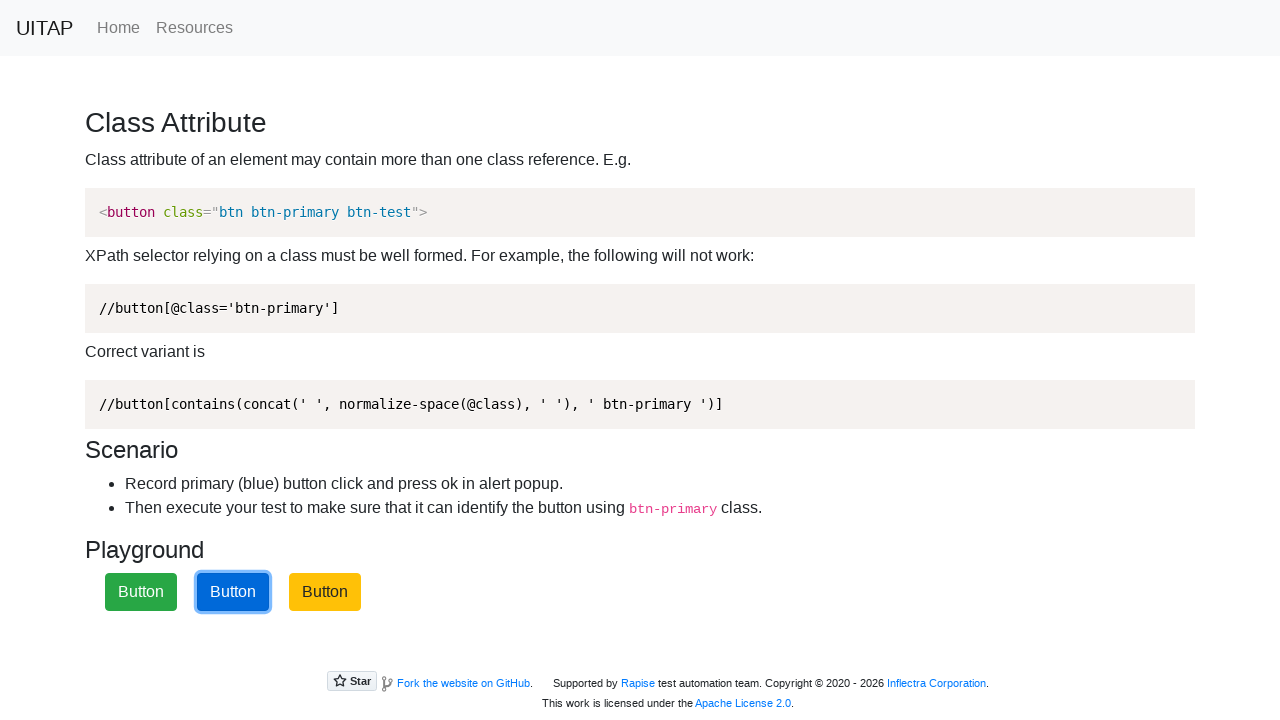

Set up dialog handler to accept alerts
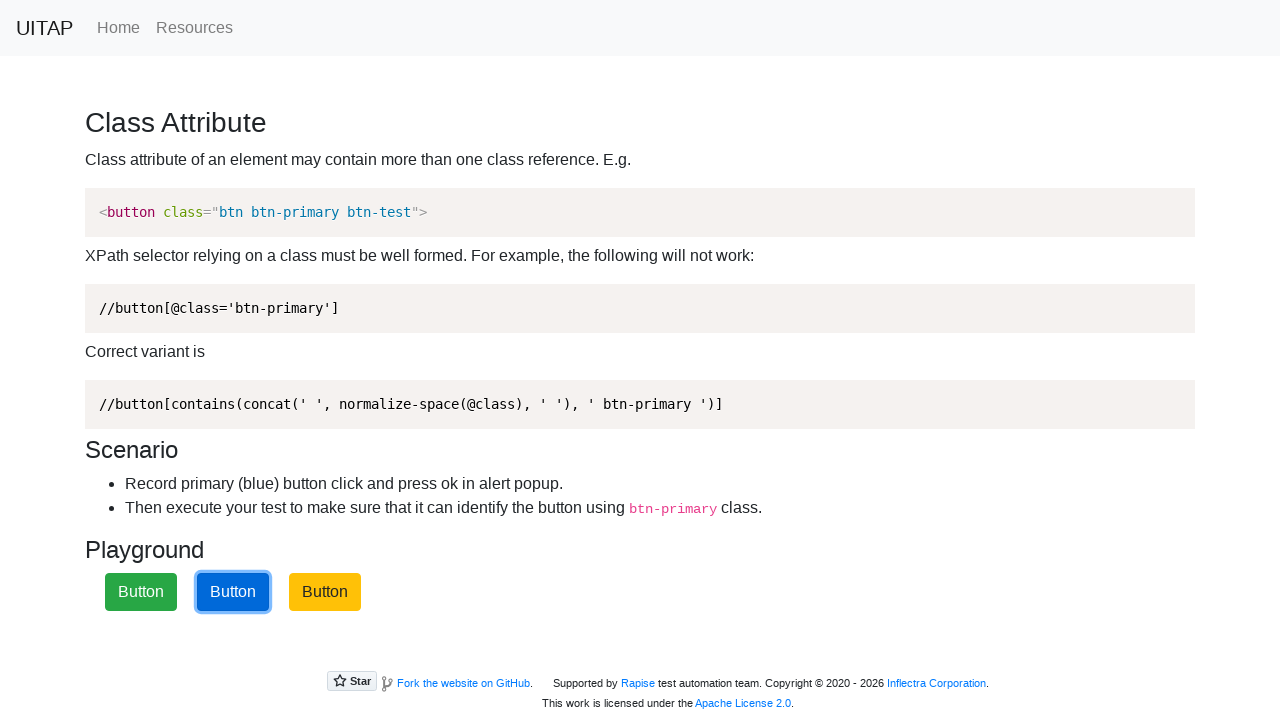

Clicked blue button with primary class at (233, 592) on .btn-primary
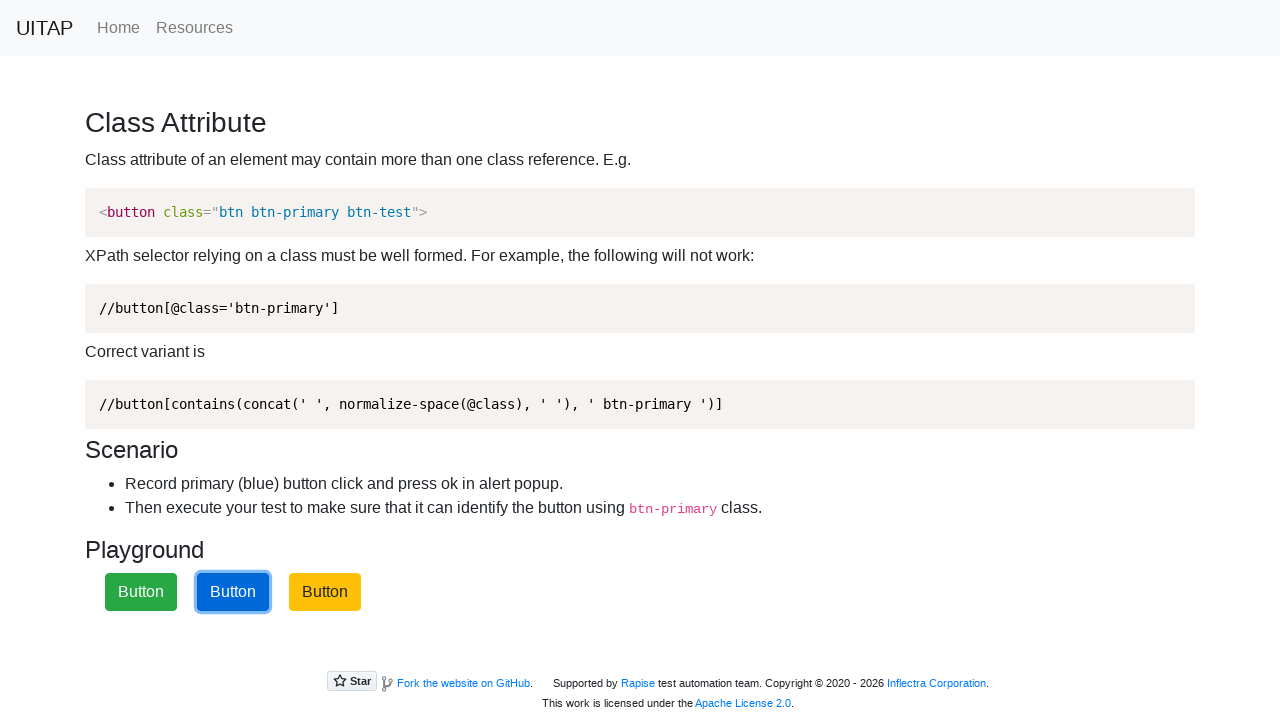

Waited for alert to be handled
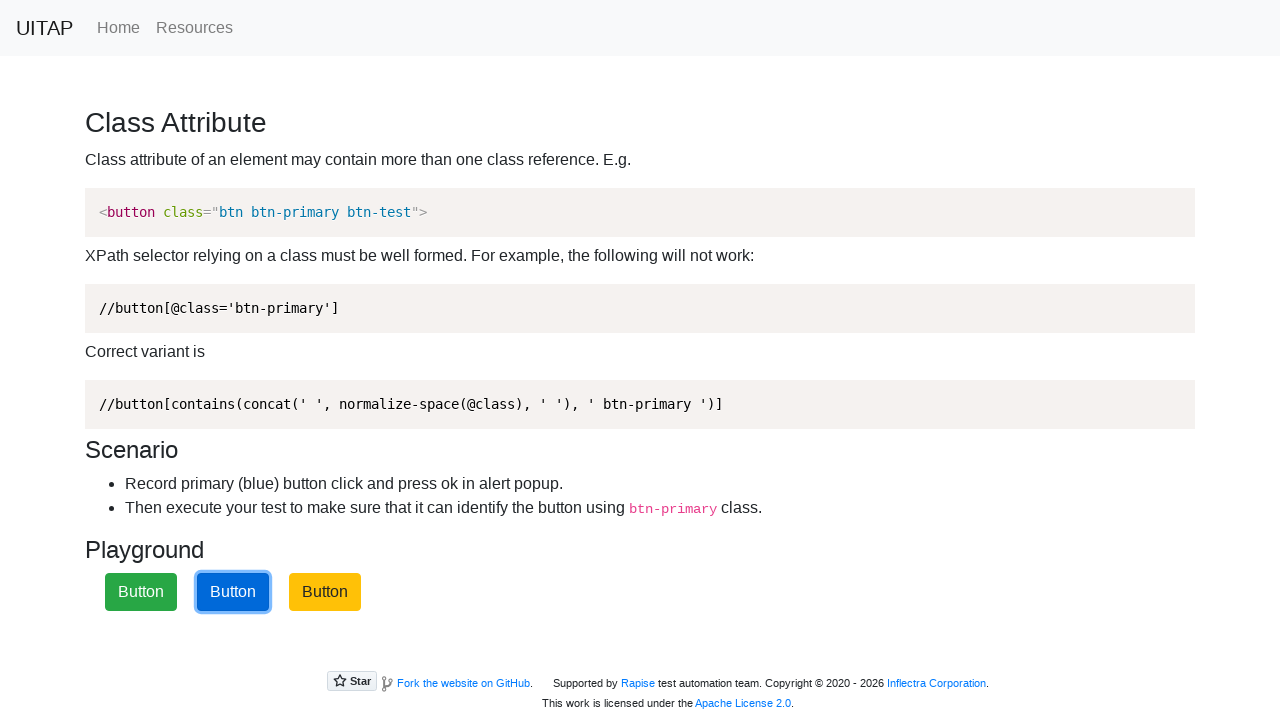

Set up dialog handler to accept alerts
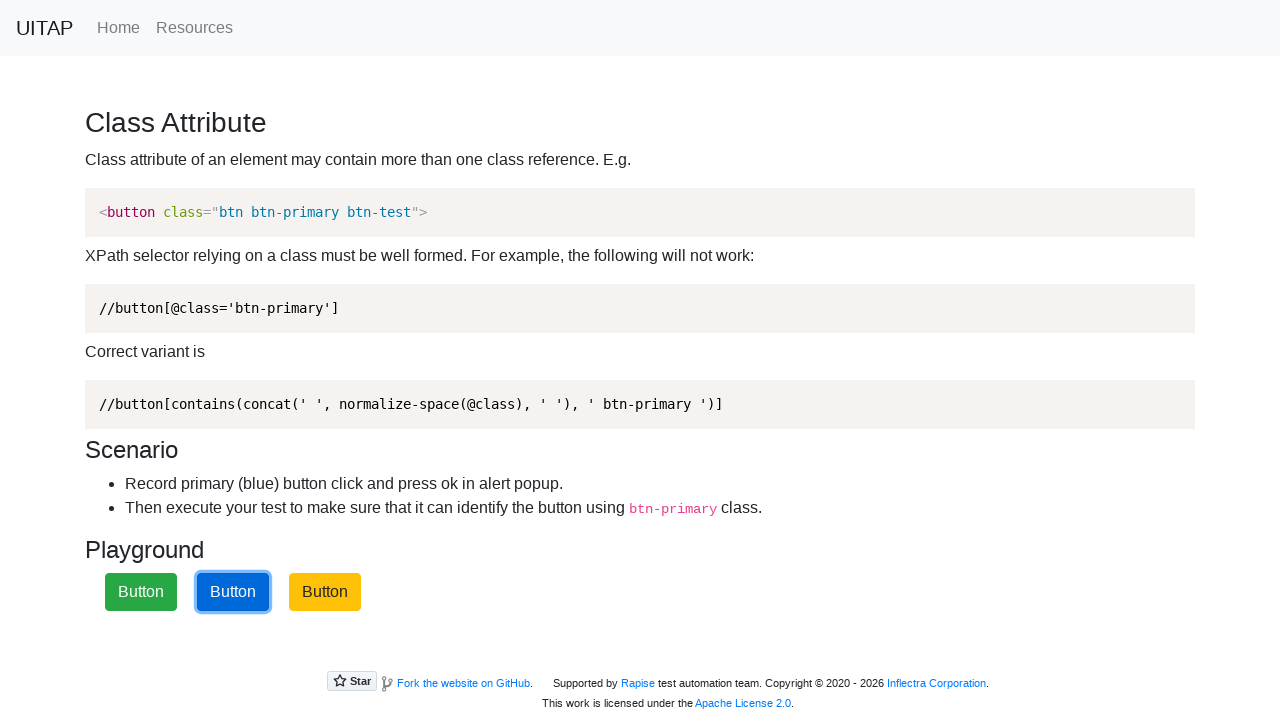

Clicked blue button with primary class at (233, 592) on .btn-primary
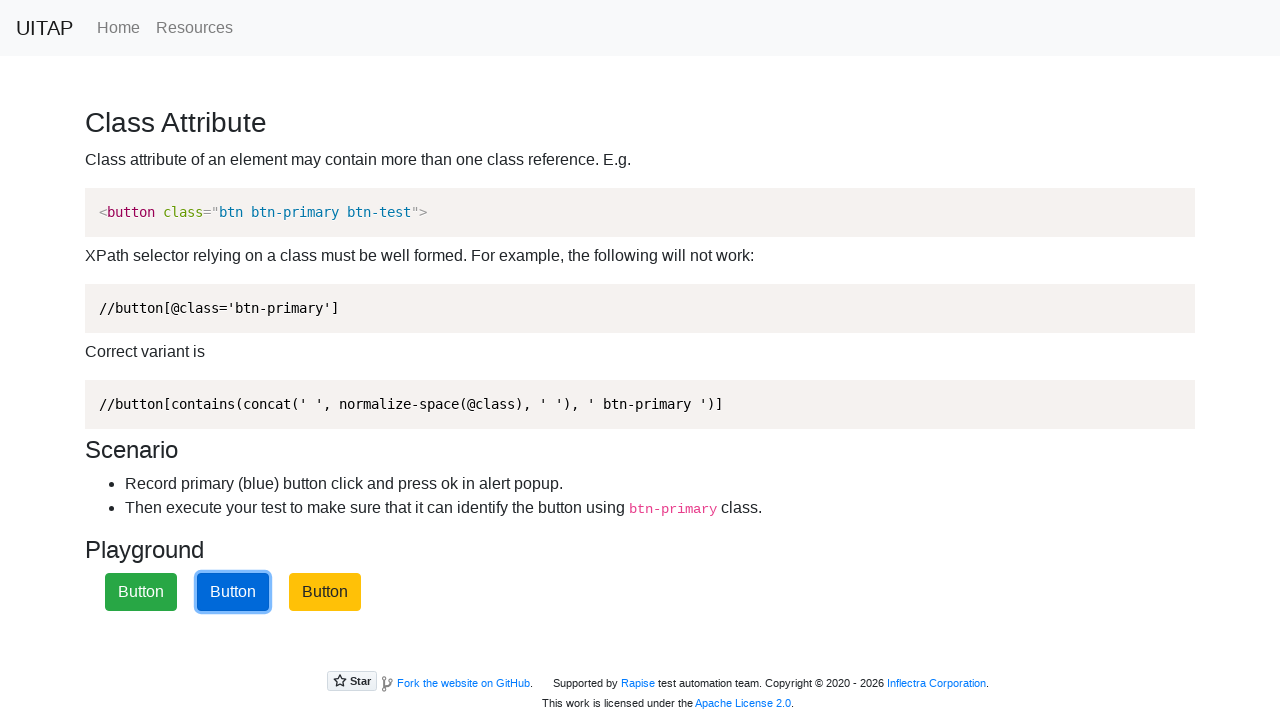

Waited for alert to be handled
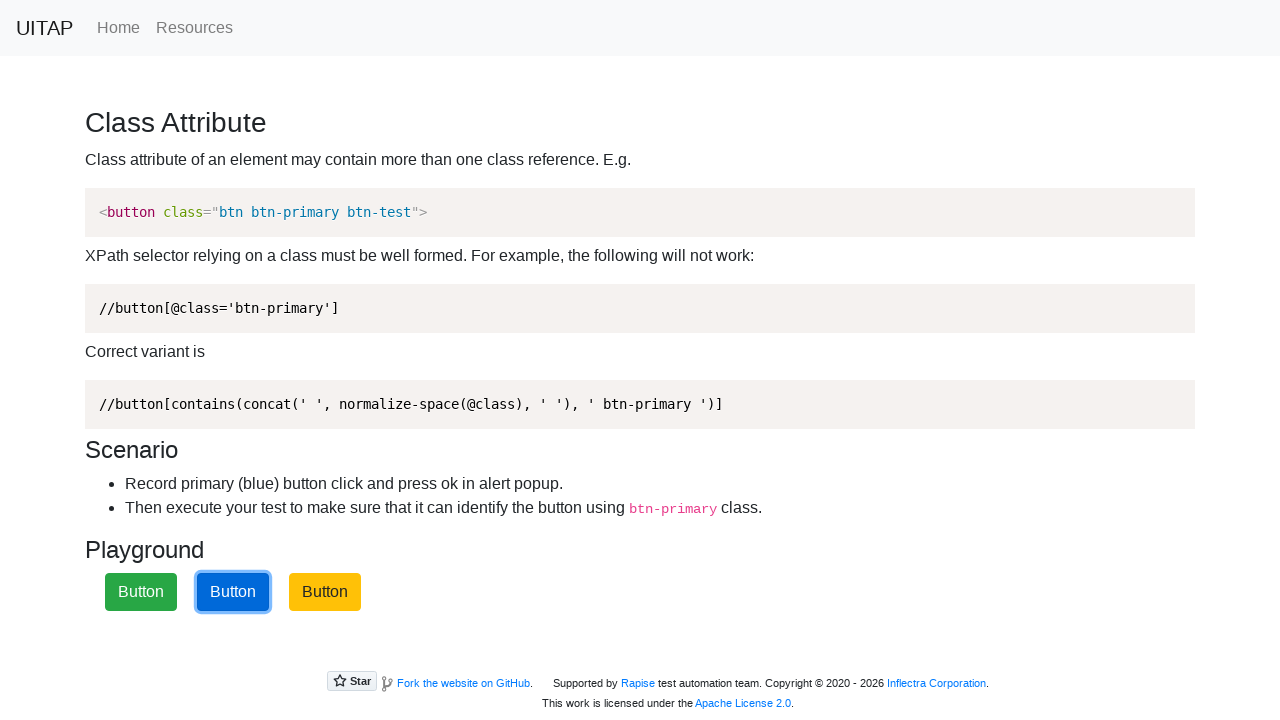

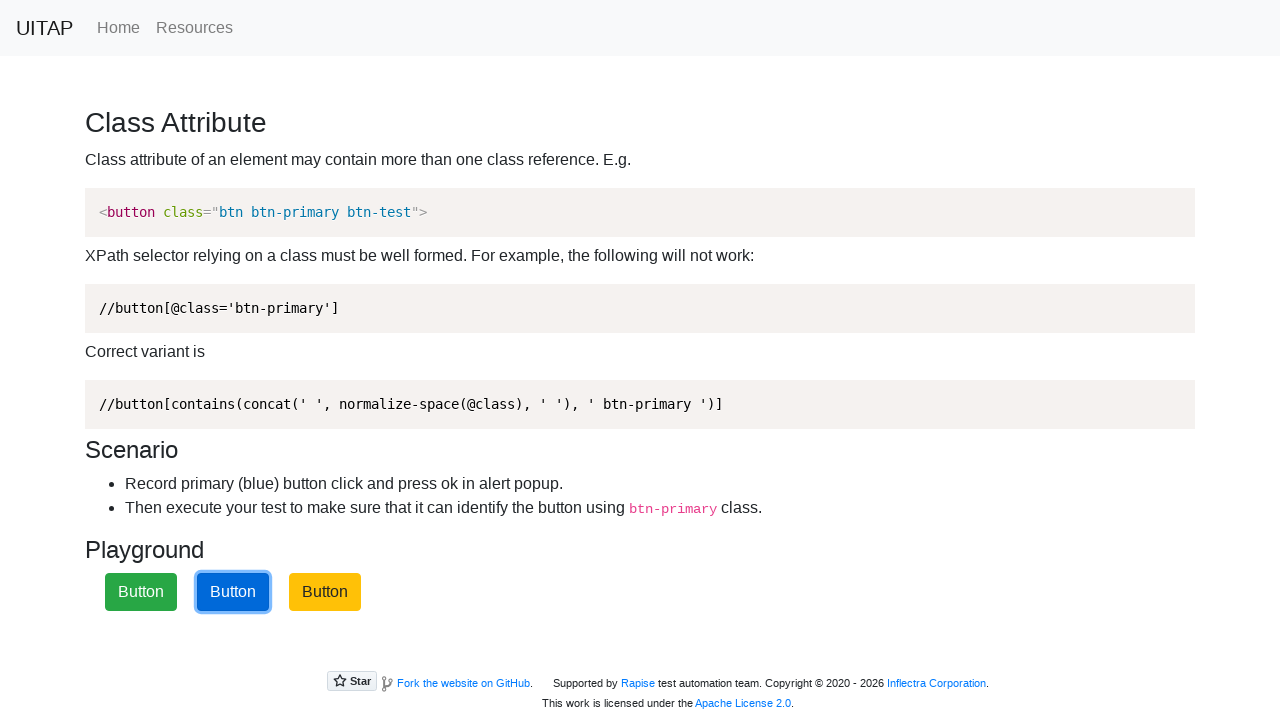